Navigates to Banco Caribe website and clicks the exchange rates button to reveal currency information

Starting URL: https://www.bancocaribe.com.do/

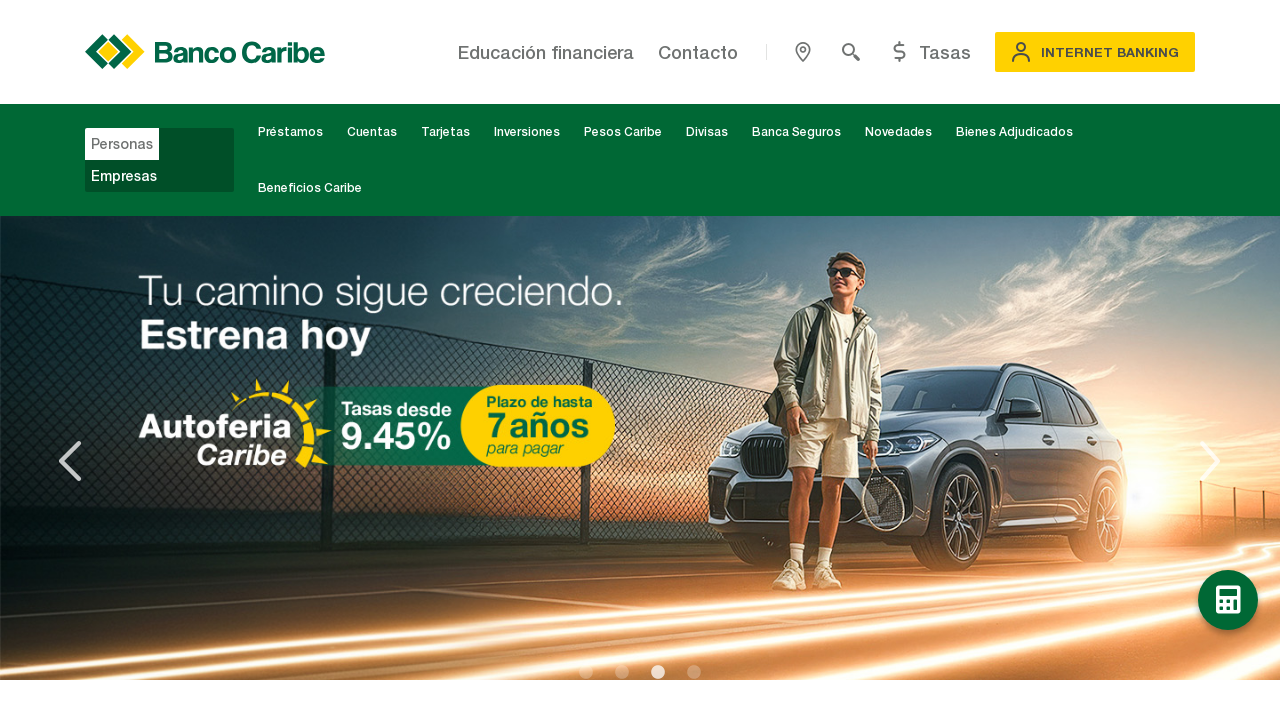

Exchange rates button selector loaded
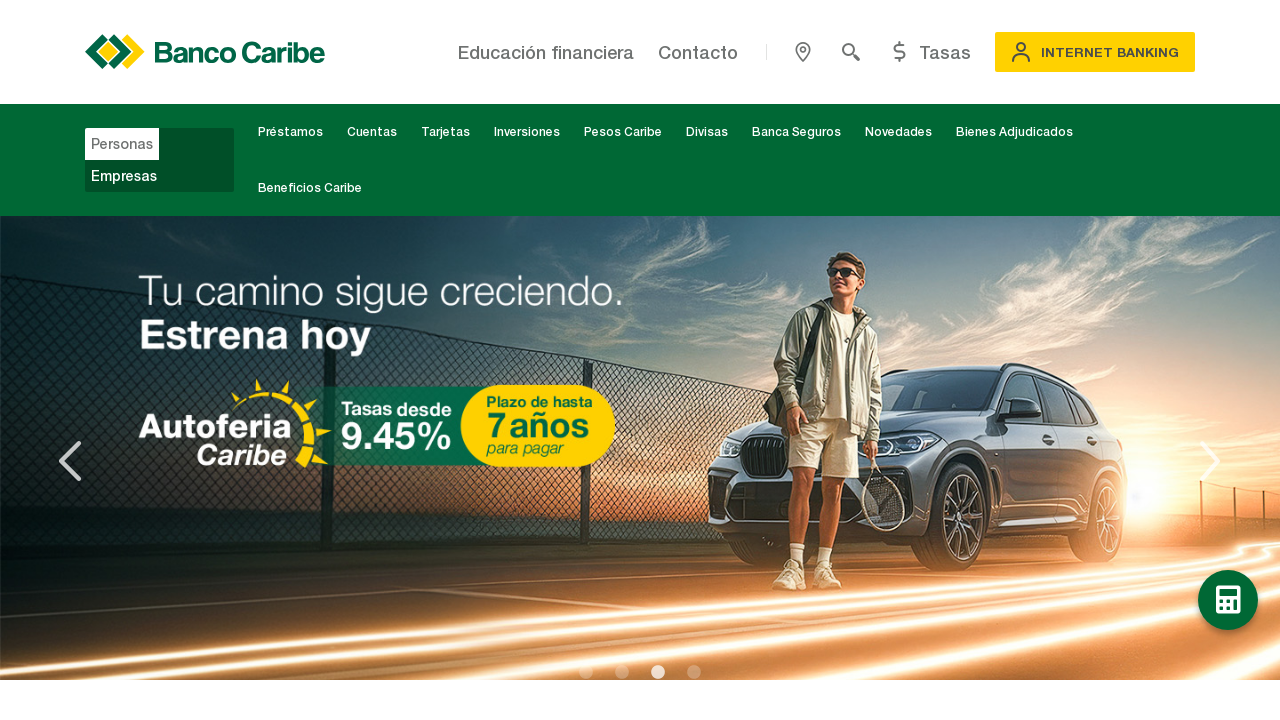

Clicked exchange rates button to reveal currency information at (929, 52) on #exchange-rates-button
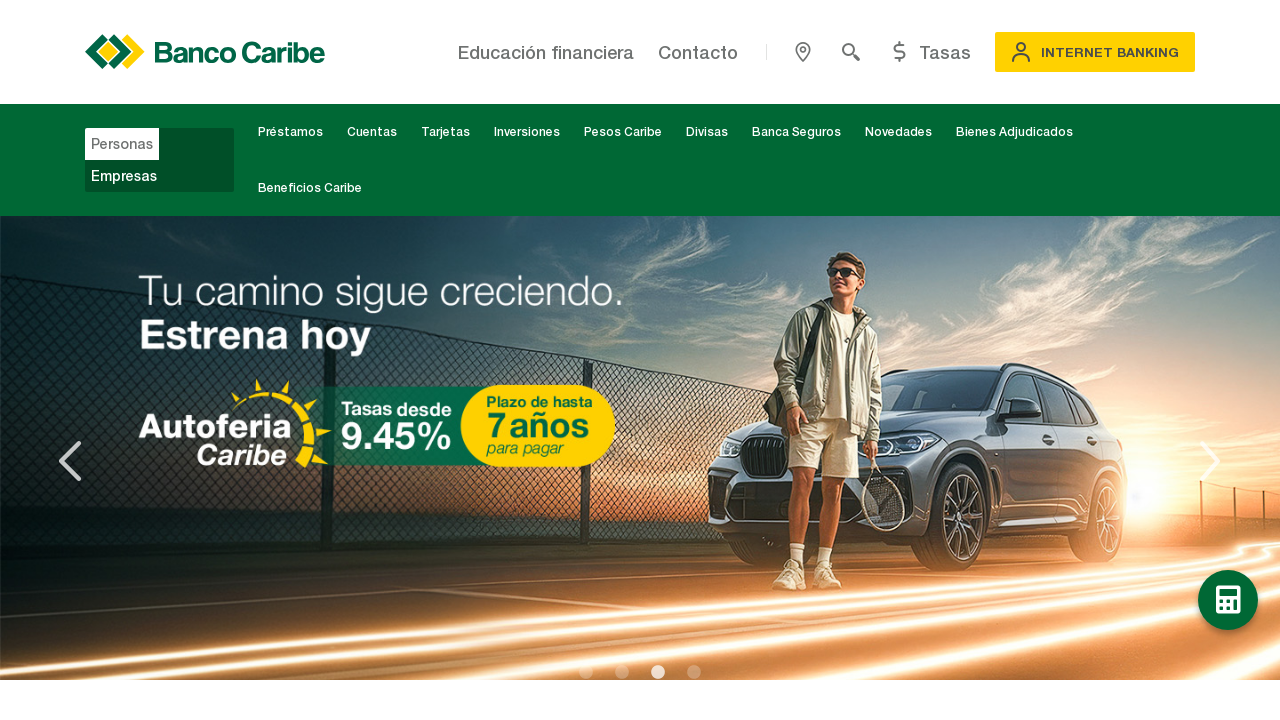

US dollar buy rate element loaded
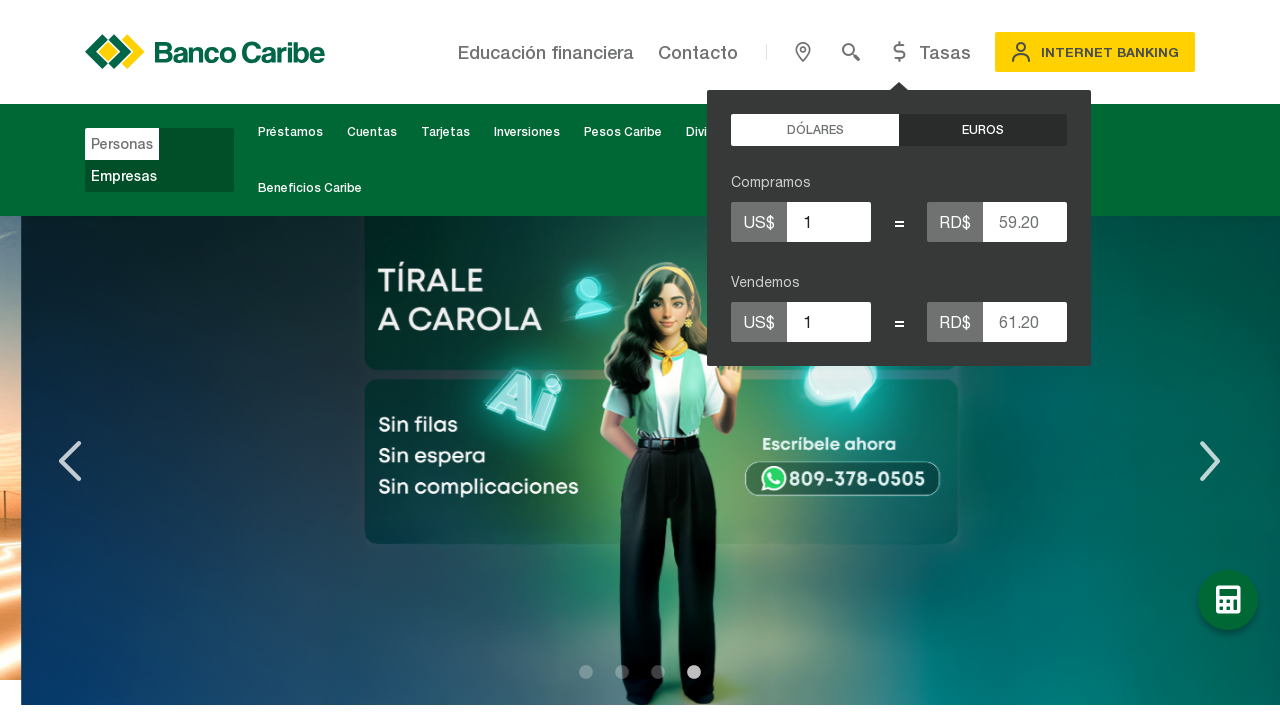

US dollar sell rate element loaded
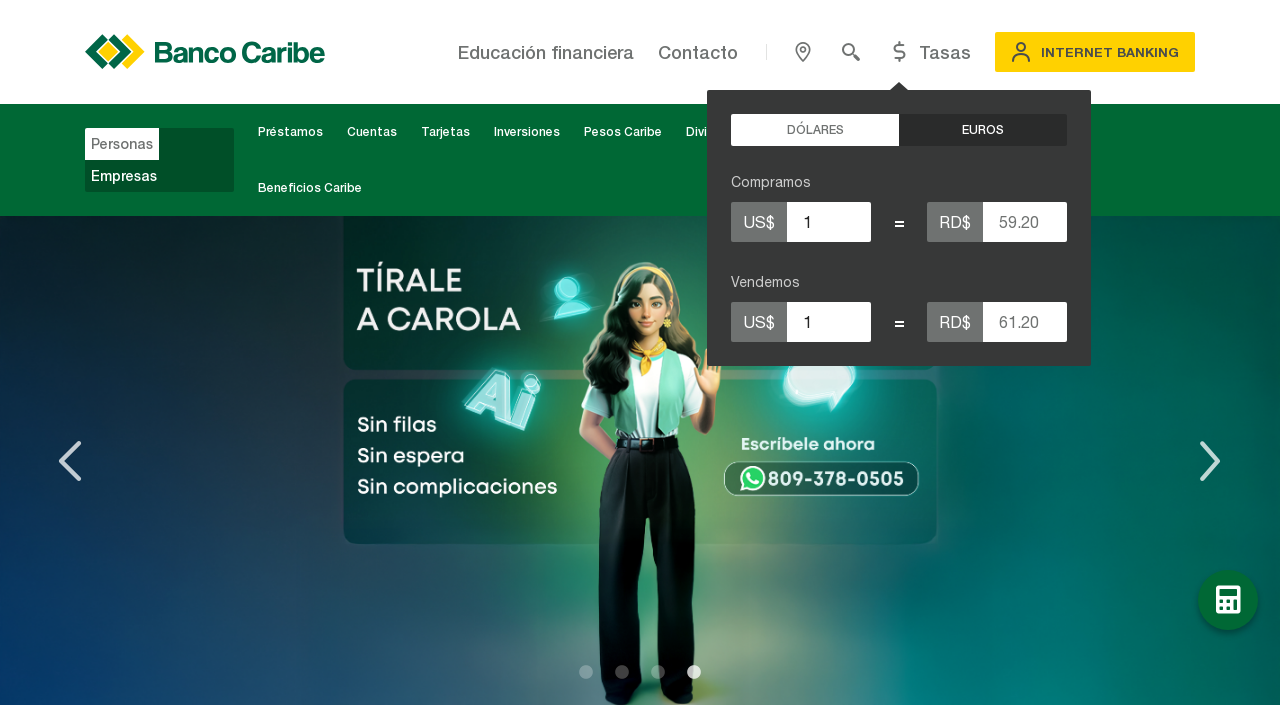

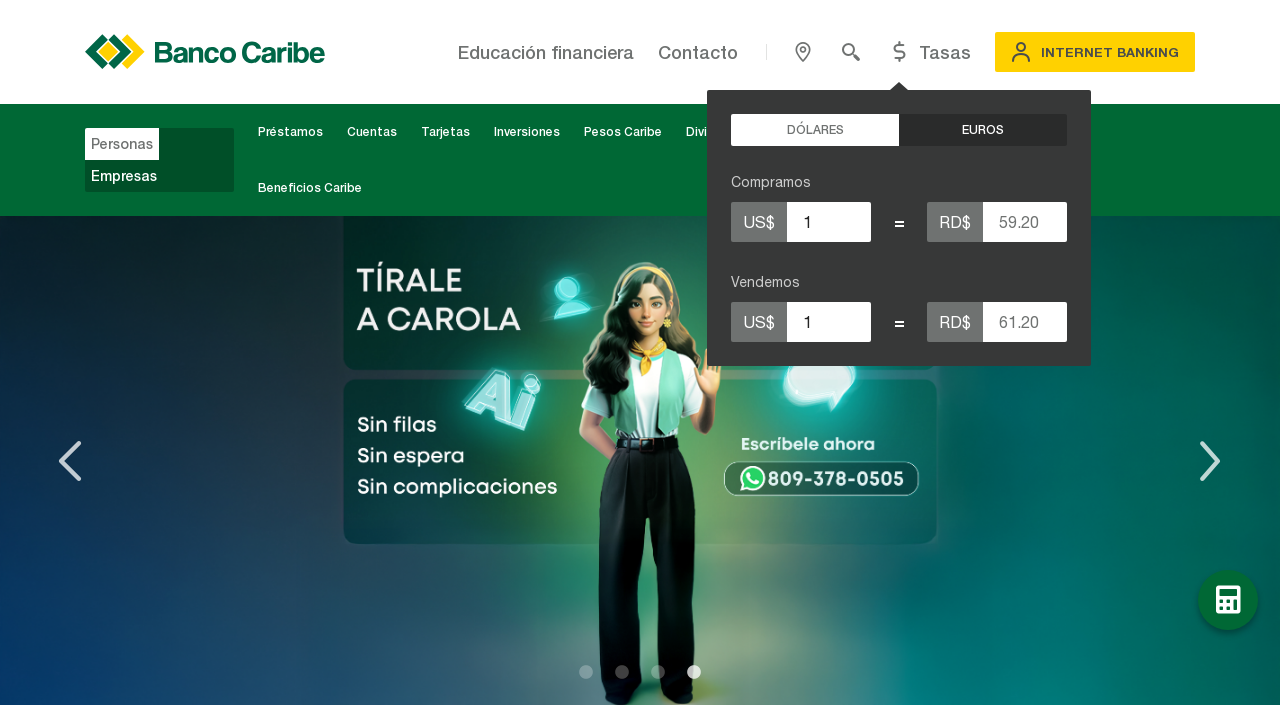